Tests network interception by setting up a route to block image resources (png, jpg, jpeg, svg) before navigating to the coding.pasv.us website.

Starting URL: https://coding.pasv.us/

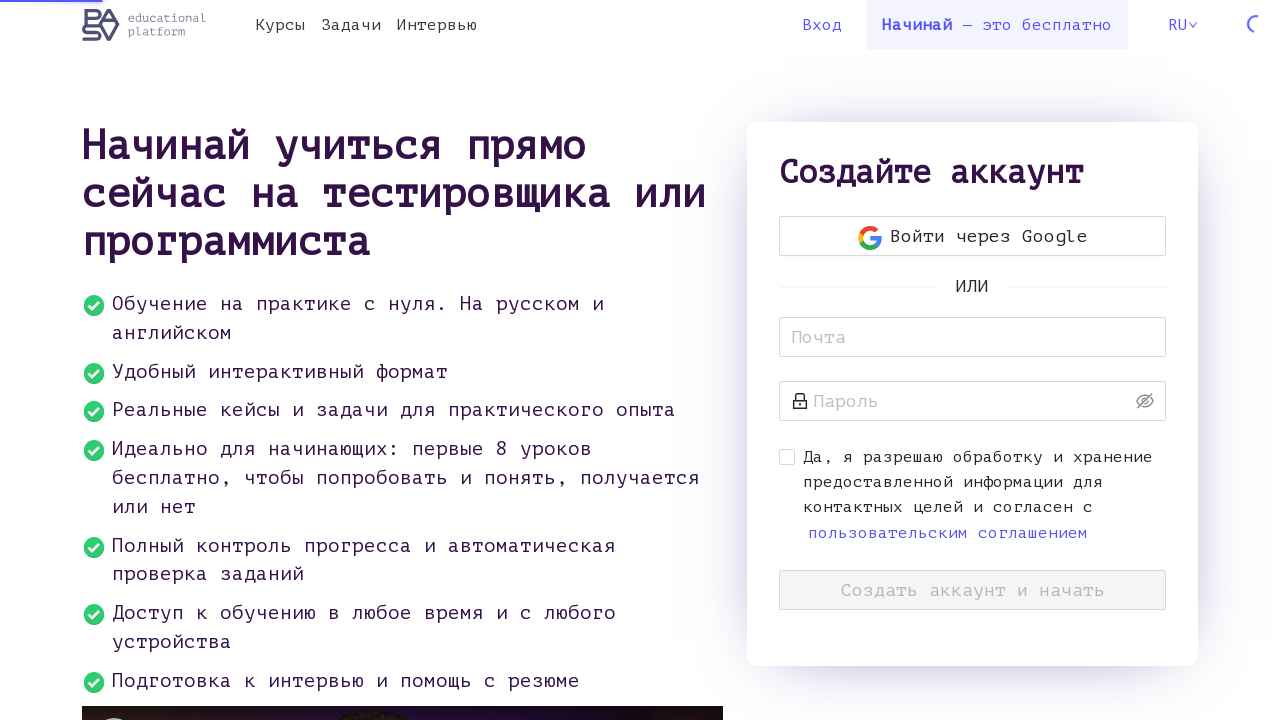

Set up network route to block image resources (png, jpg, jpeg, svg)
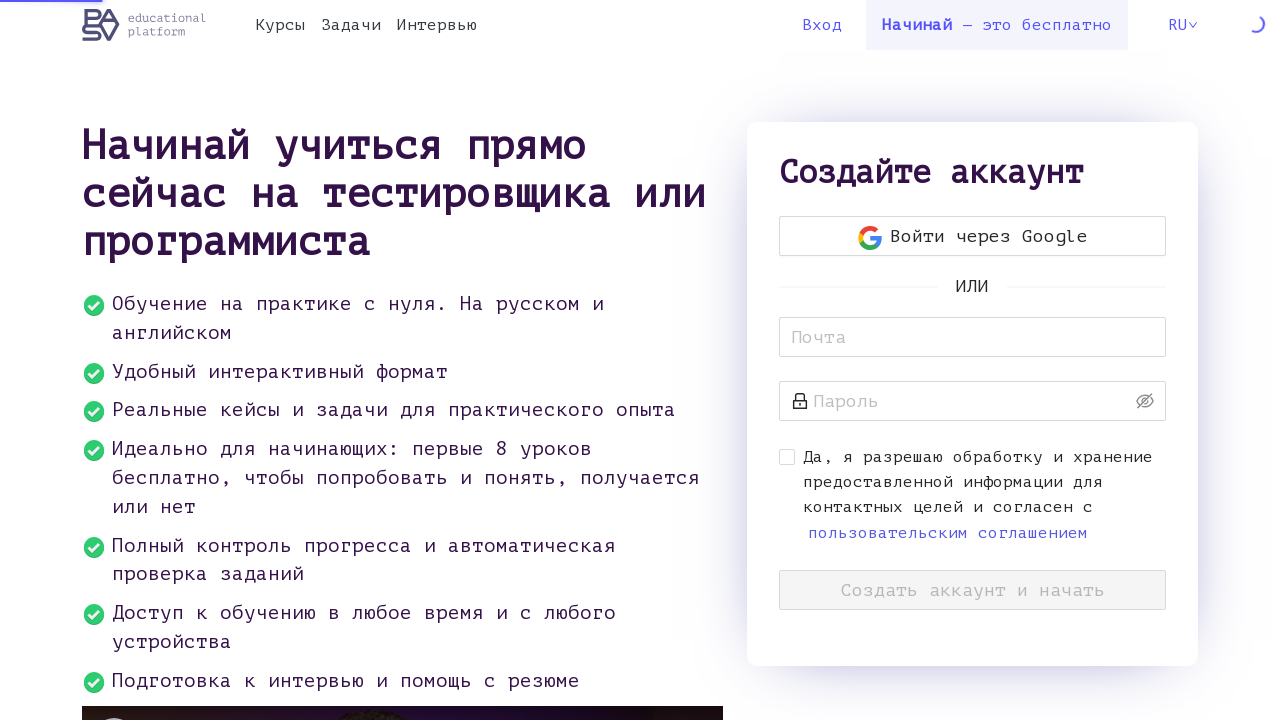

Navigated to https://coding.pasv.us/
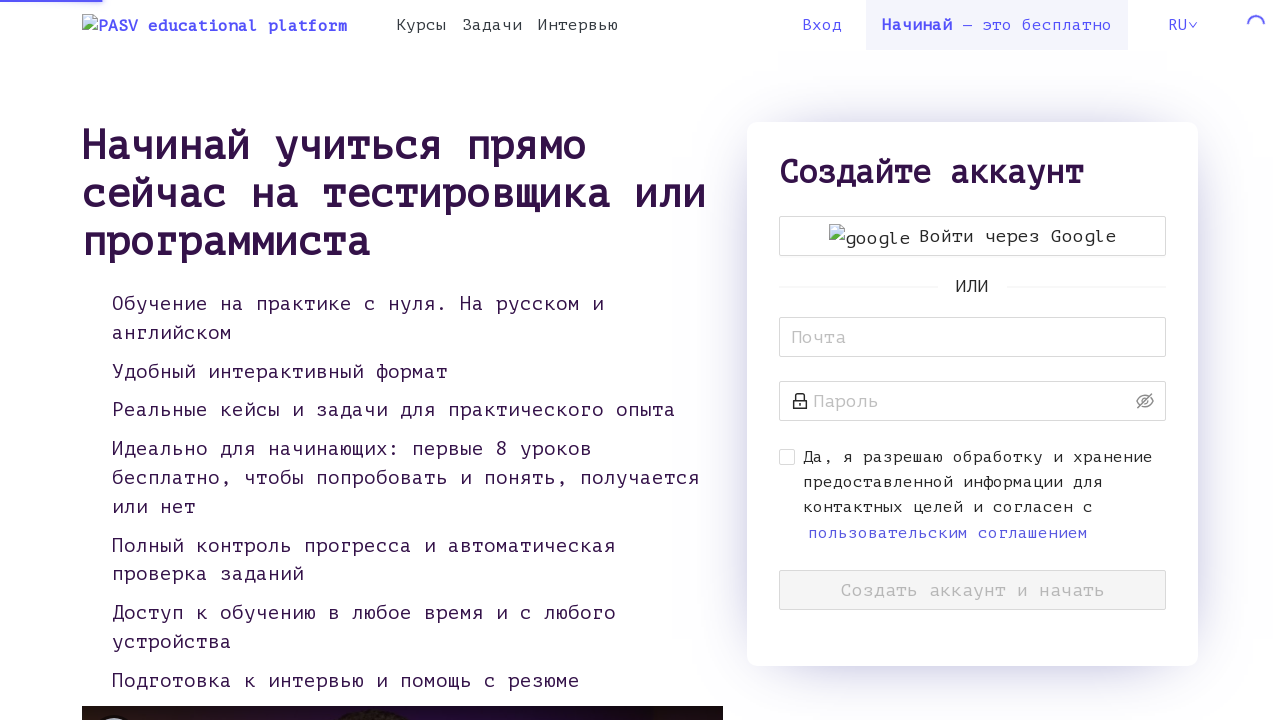

Page fully loaded with network idle state reached
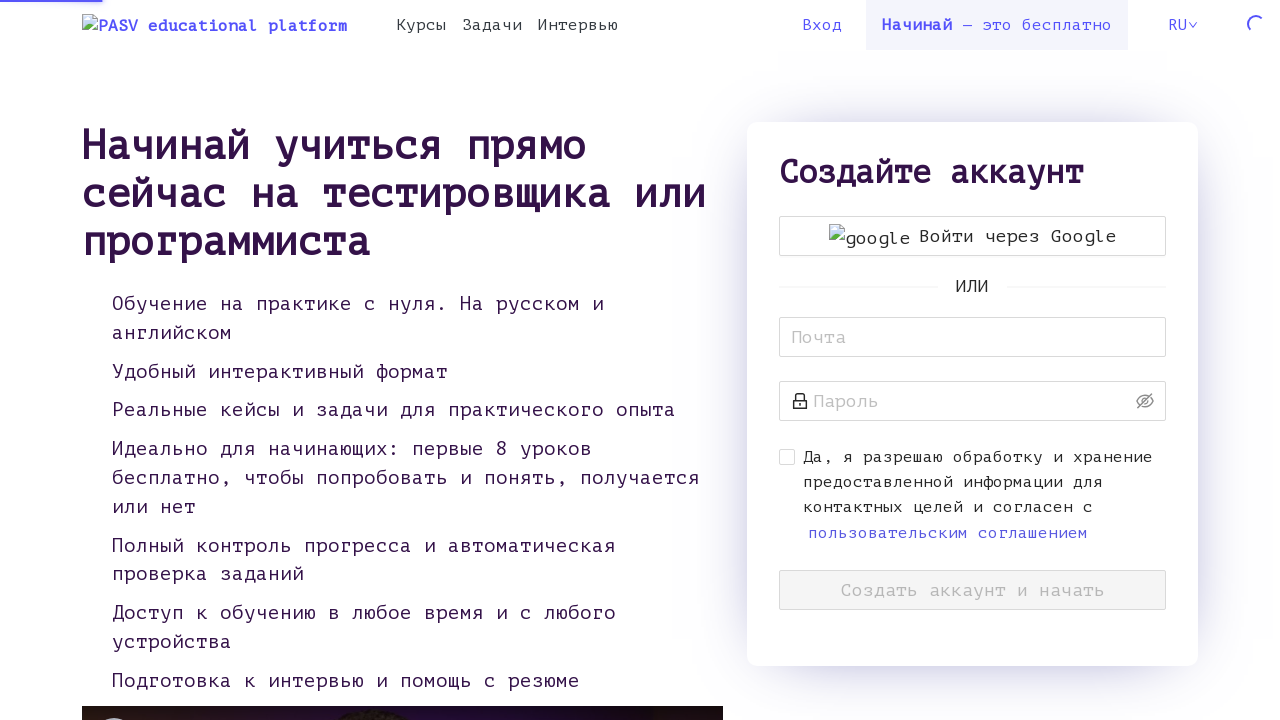

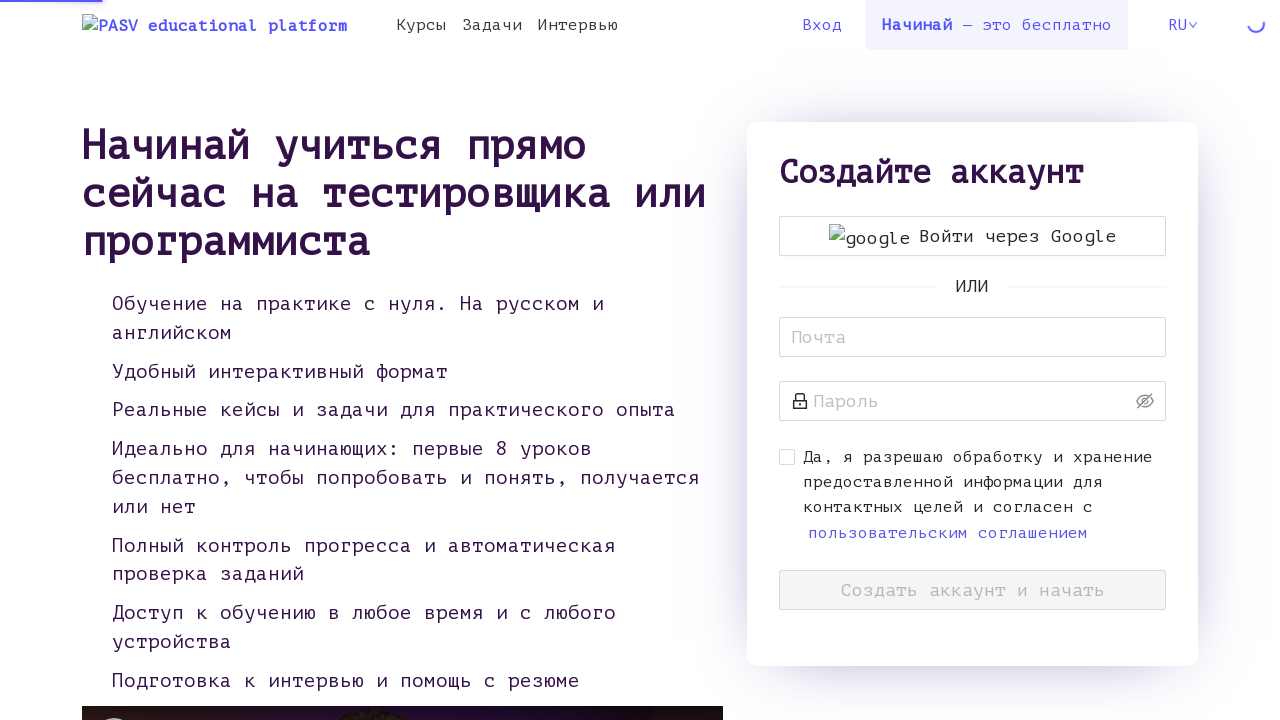